Navigates to an Angular demo application and clicks the primary button on the page

Starting URL: https://rahulshettyacademy.com/angularAppdemo/

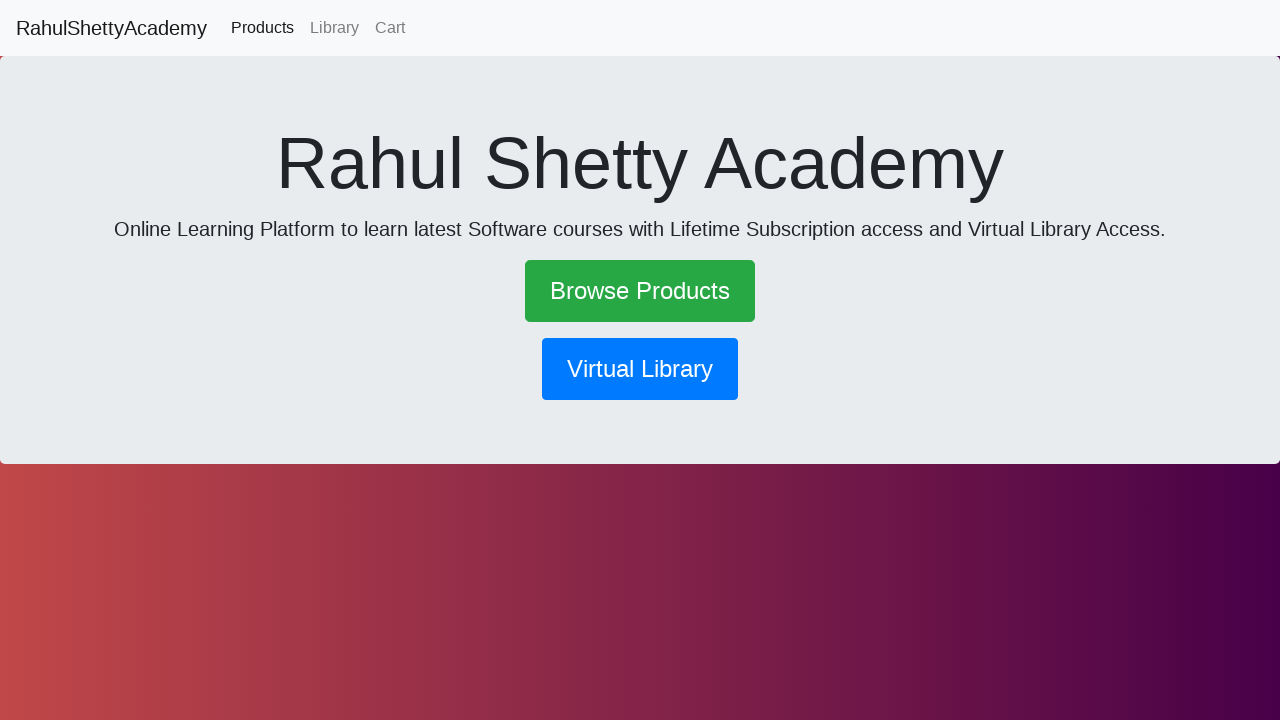

Navigated to Angular demo application
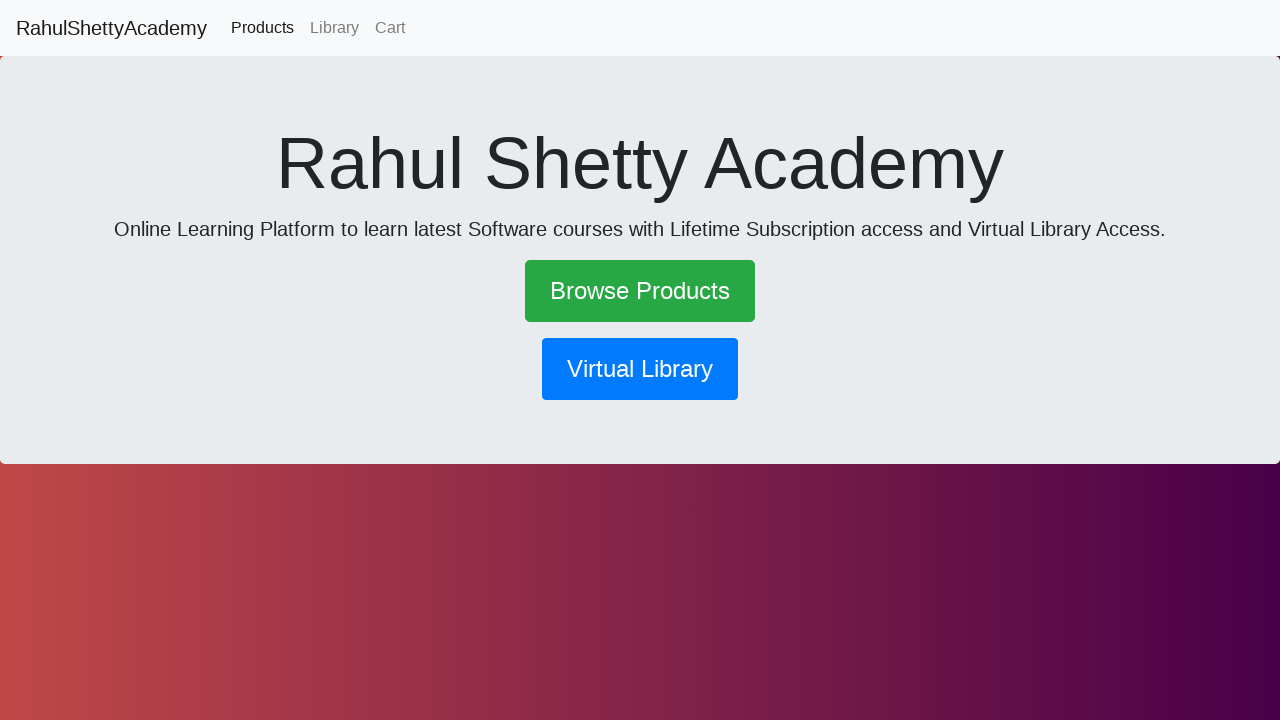

Clicked the primary button on the page at (640, 369) on .btn-primary
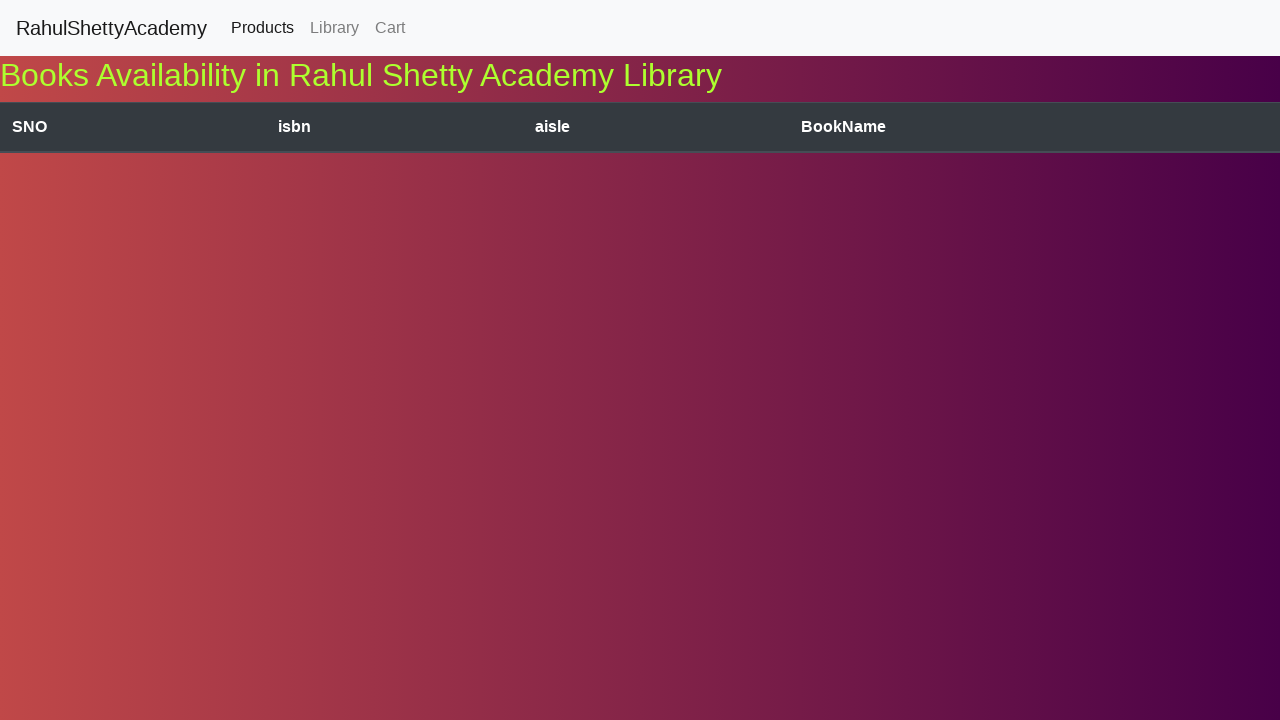

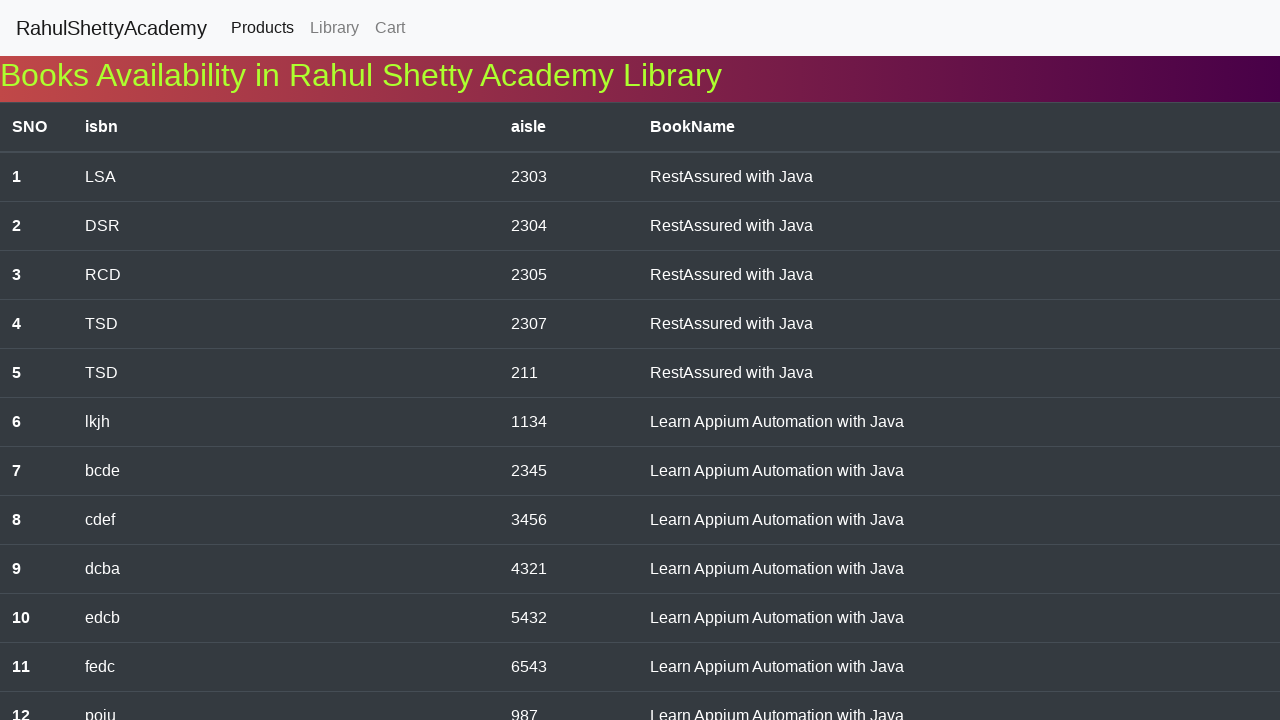